Tests navigation to the loading images page by clicking the link and verifying the URL and page heading text.

Starting URL: https://bonigarcia.dev/selenium-webdriver-java/

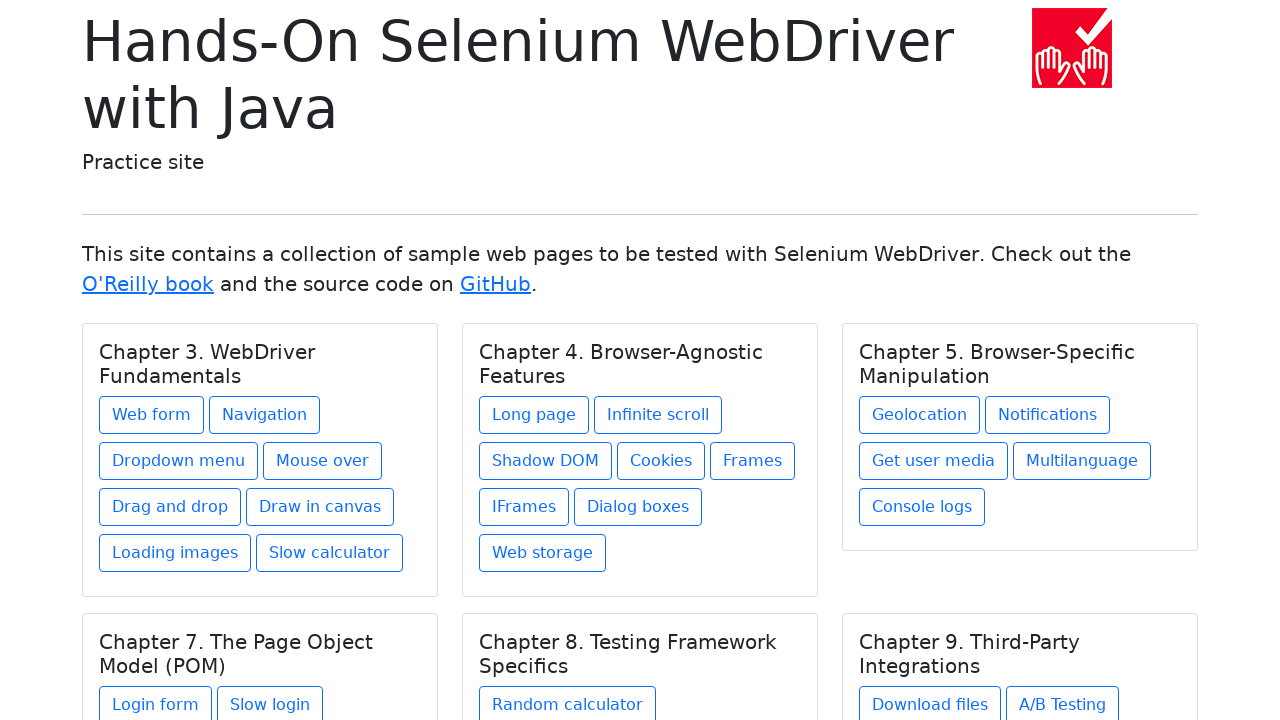

Clicked on the loading images link at (175, 553) on a.btn.btn-outline-primary.mb-2[href='loading-images.html']
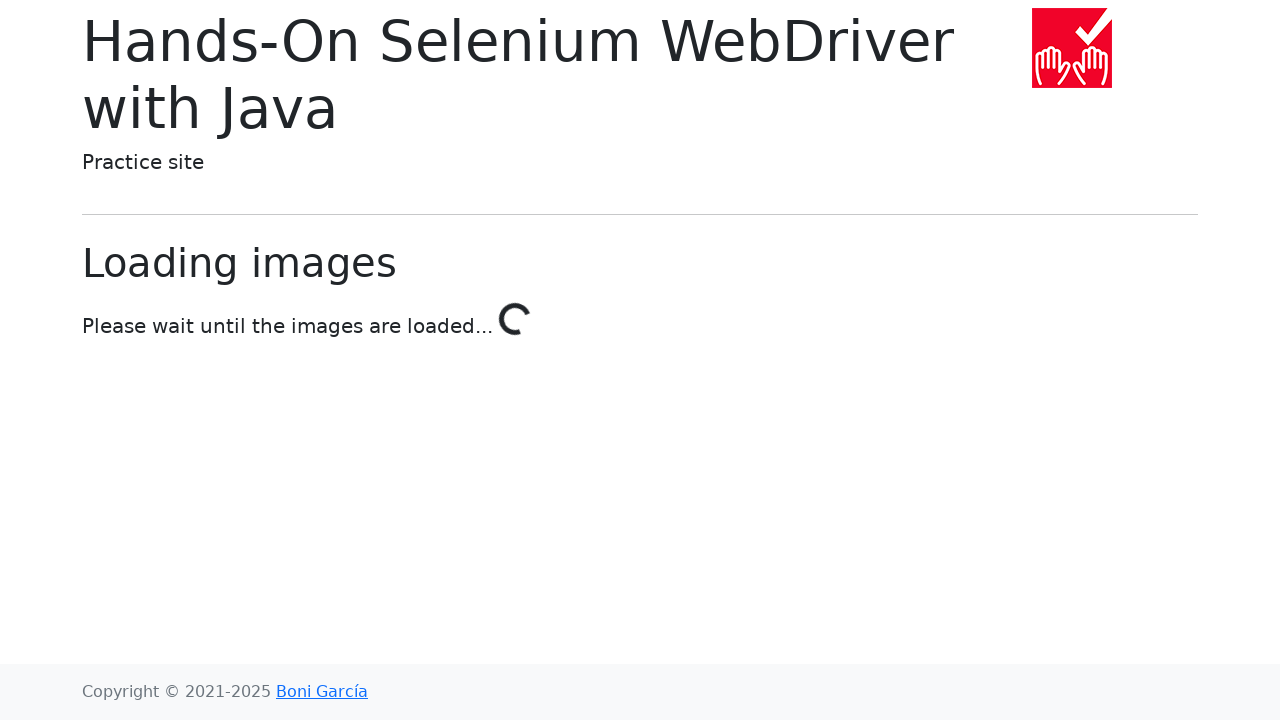

Loading images page loaded and heading element appeared
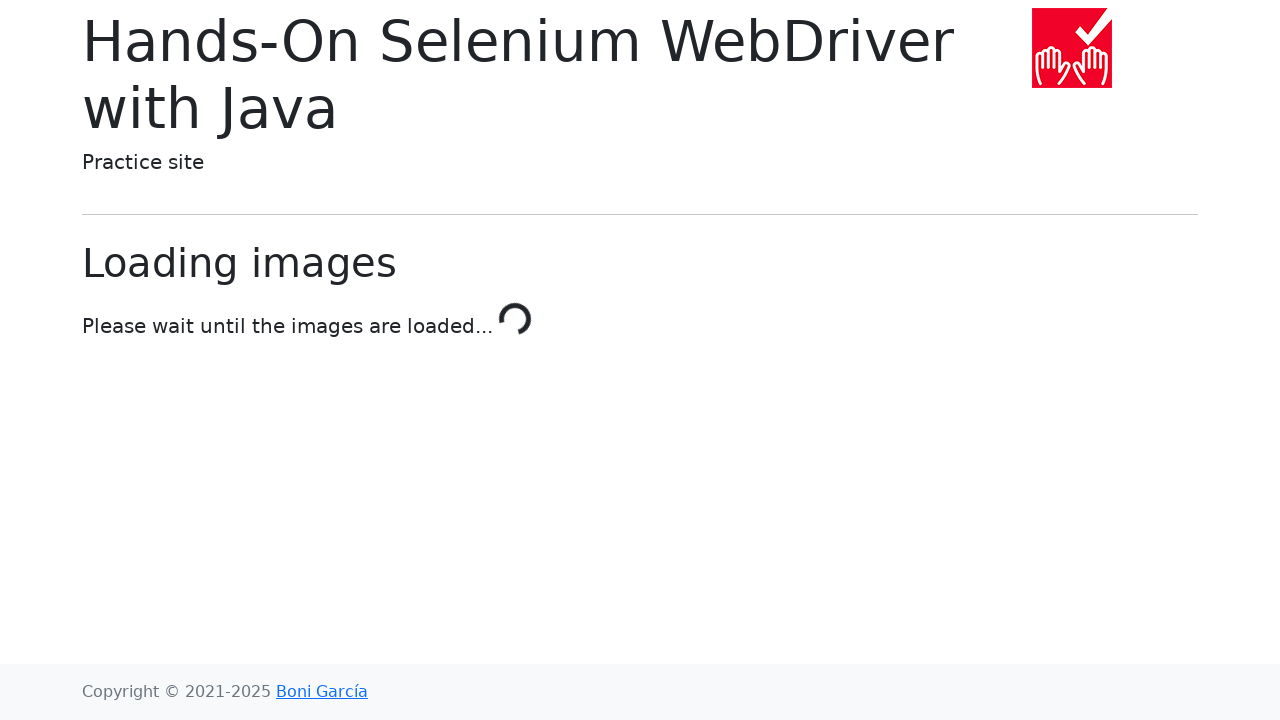

Verified page heading text is 'Loading images'
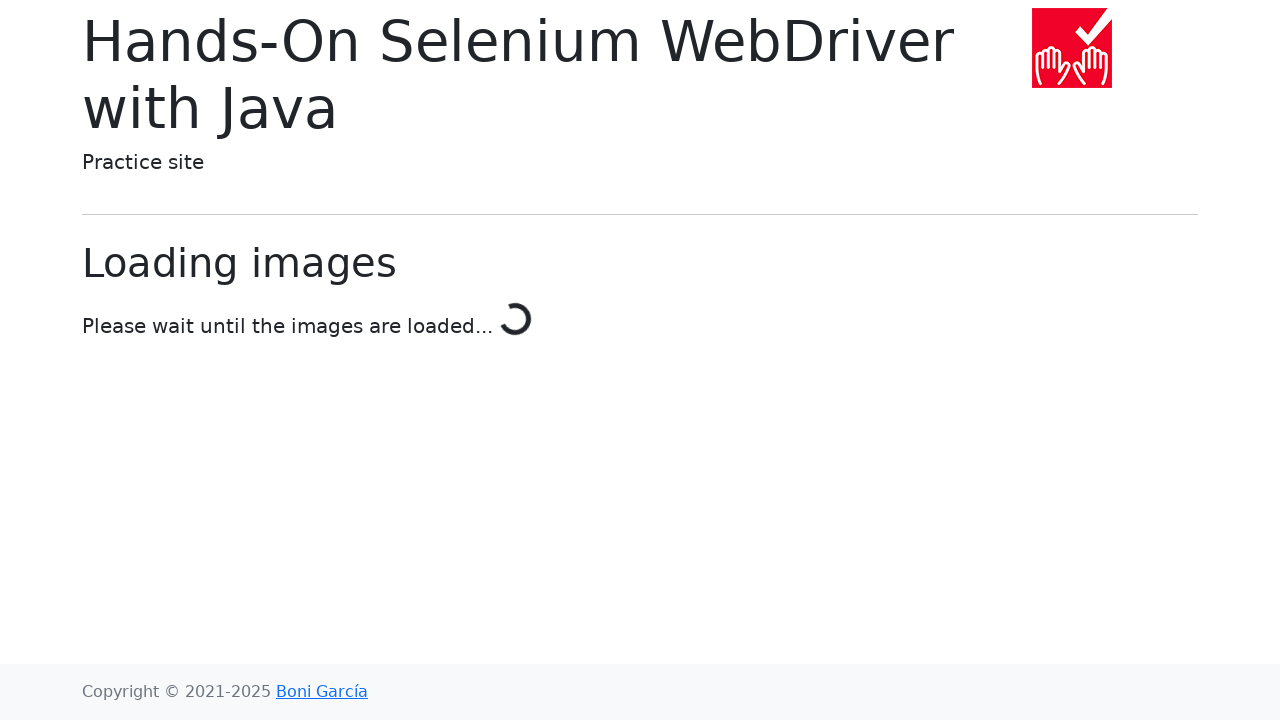

Verified current URL is the loading images page
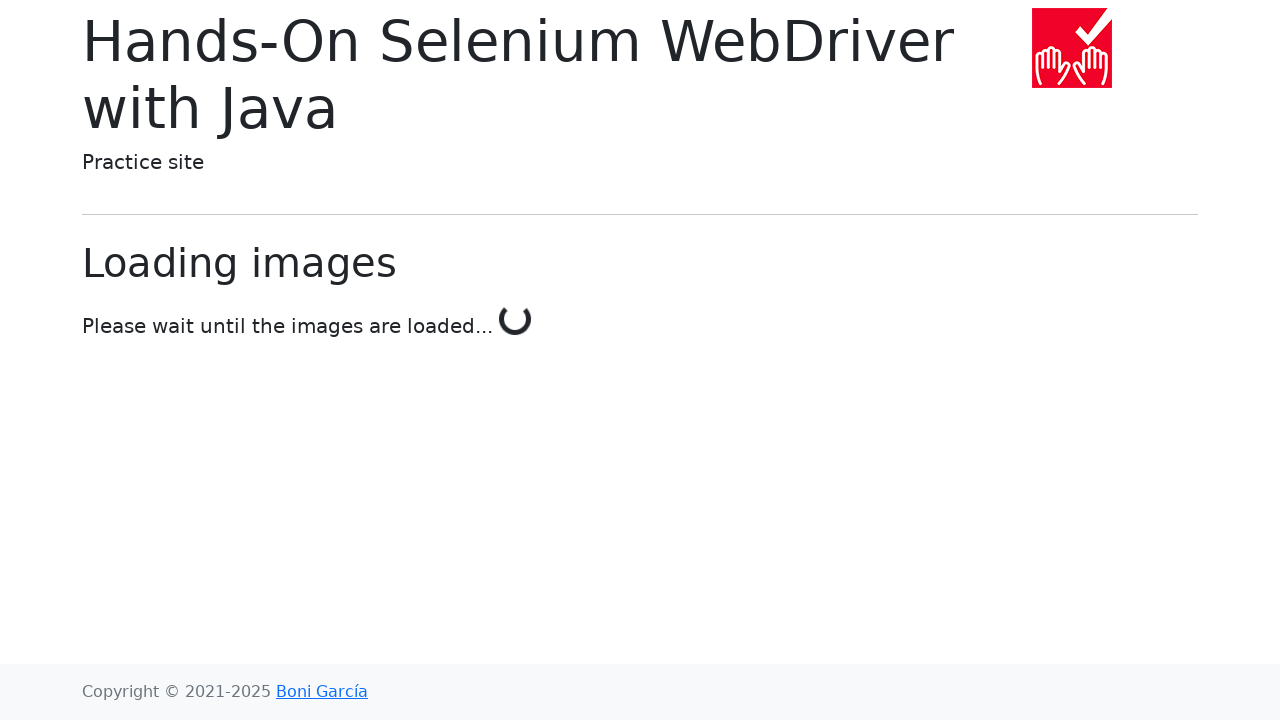

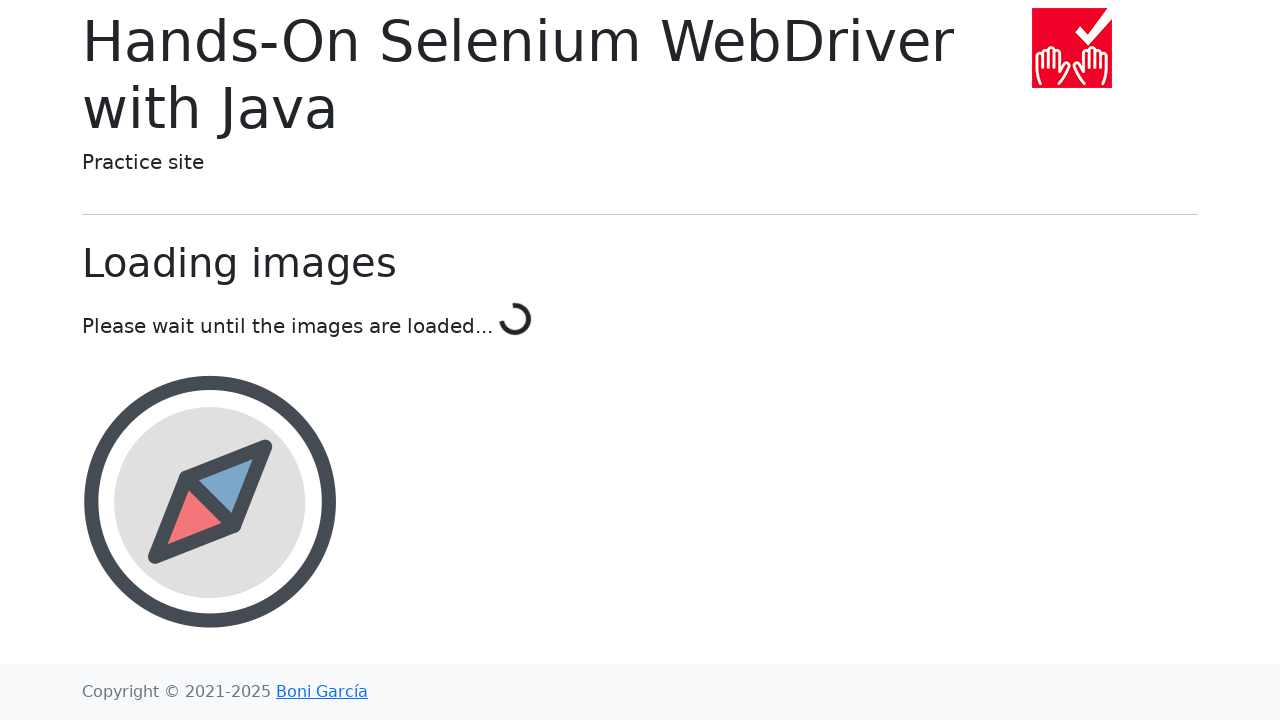